Navigates to the Team page to verify the names of the site creators are displayed

Starting URL: http://www.99-bottles-of-beer.net/

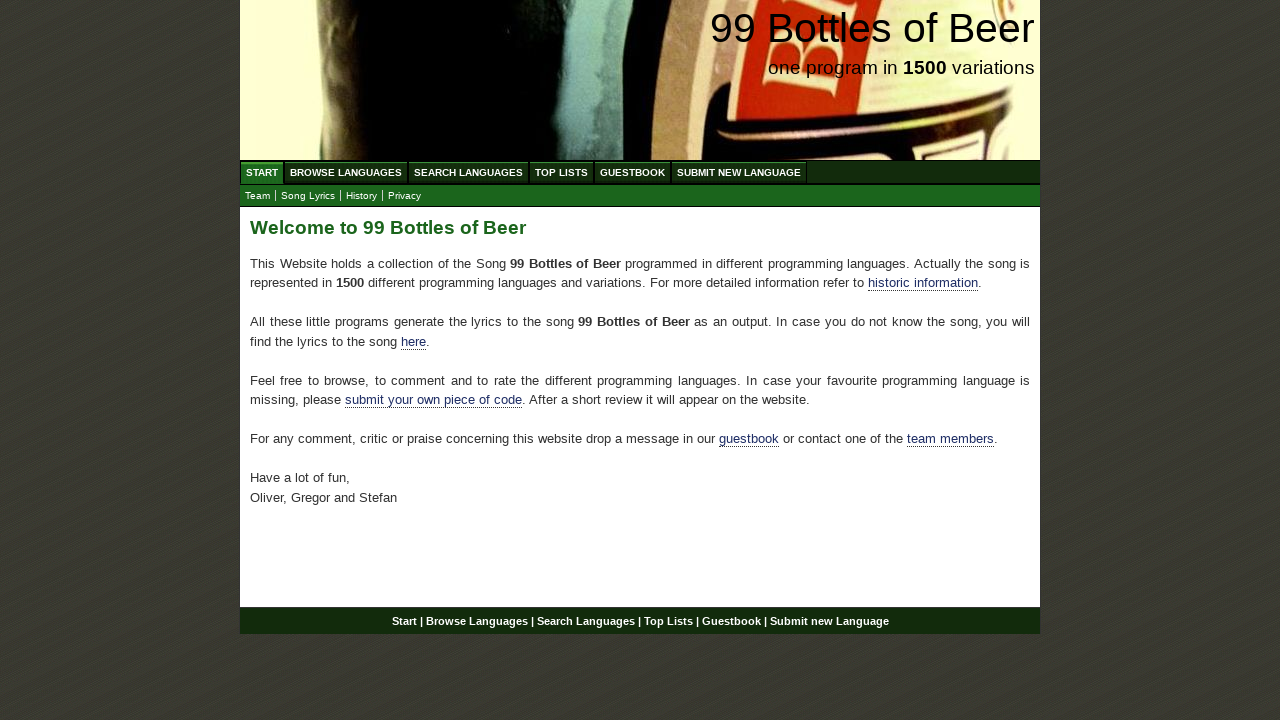

Clicked Start menu item to navigate to home page at (262, 172) on xpath=//ul[@id='menu']//a[@href='/']
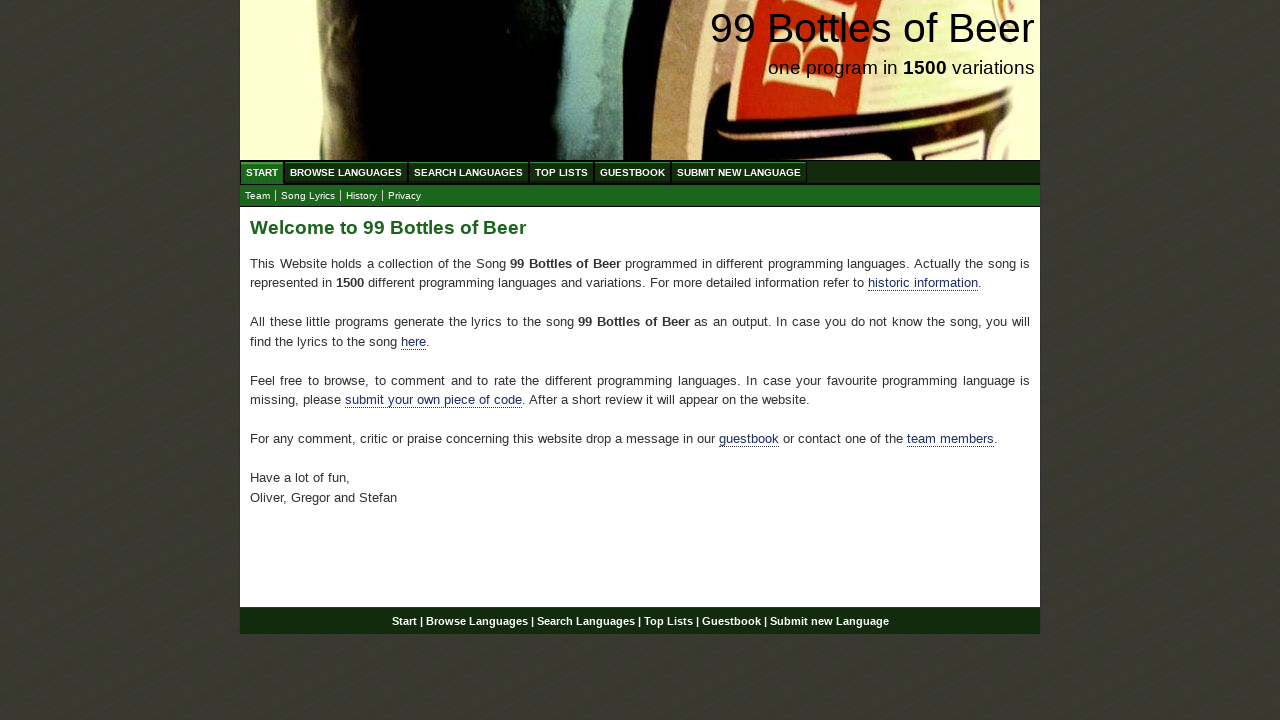

Clicked Team submenu item to navigate to Team page at (258, 196) on xpath=//ul[@id='submenu']//a[@href='team.html']
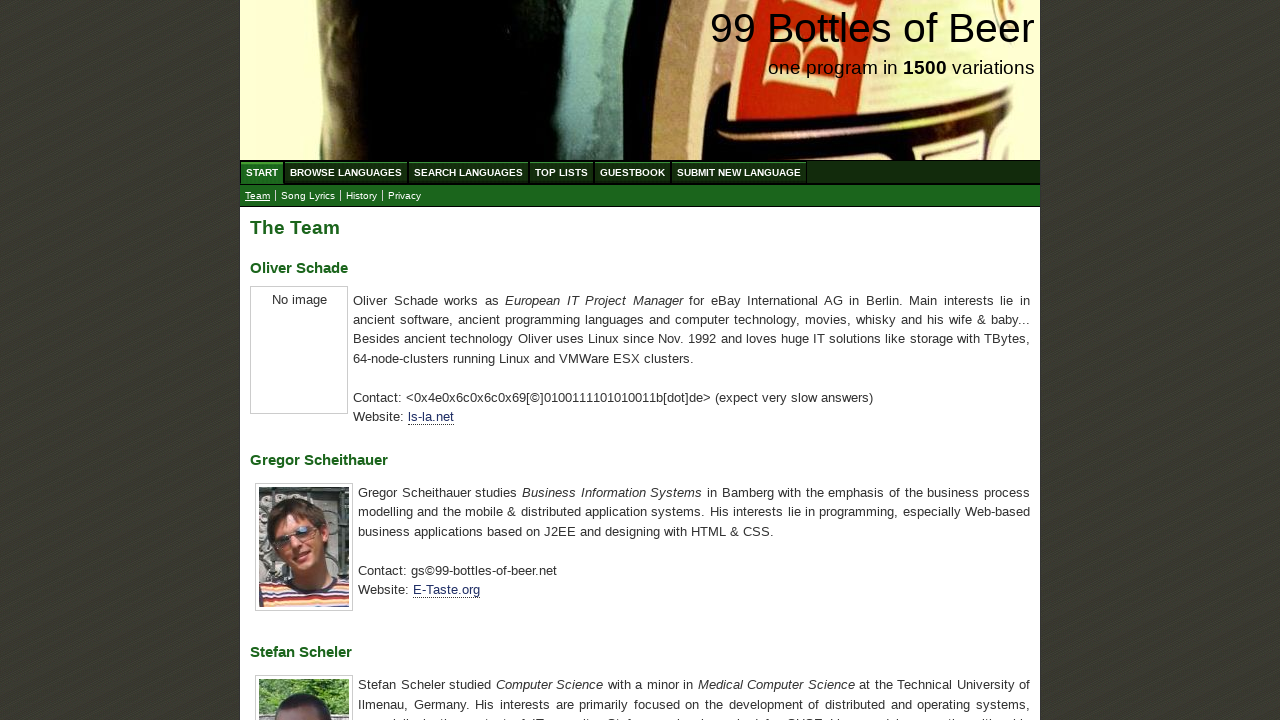

First team member name element loaded
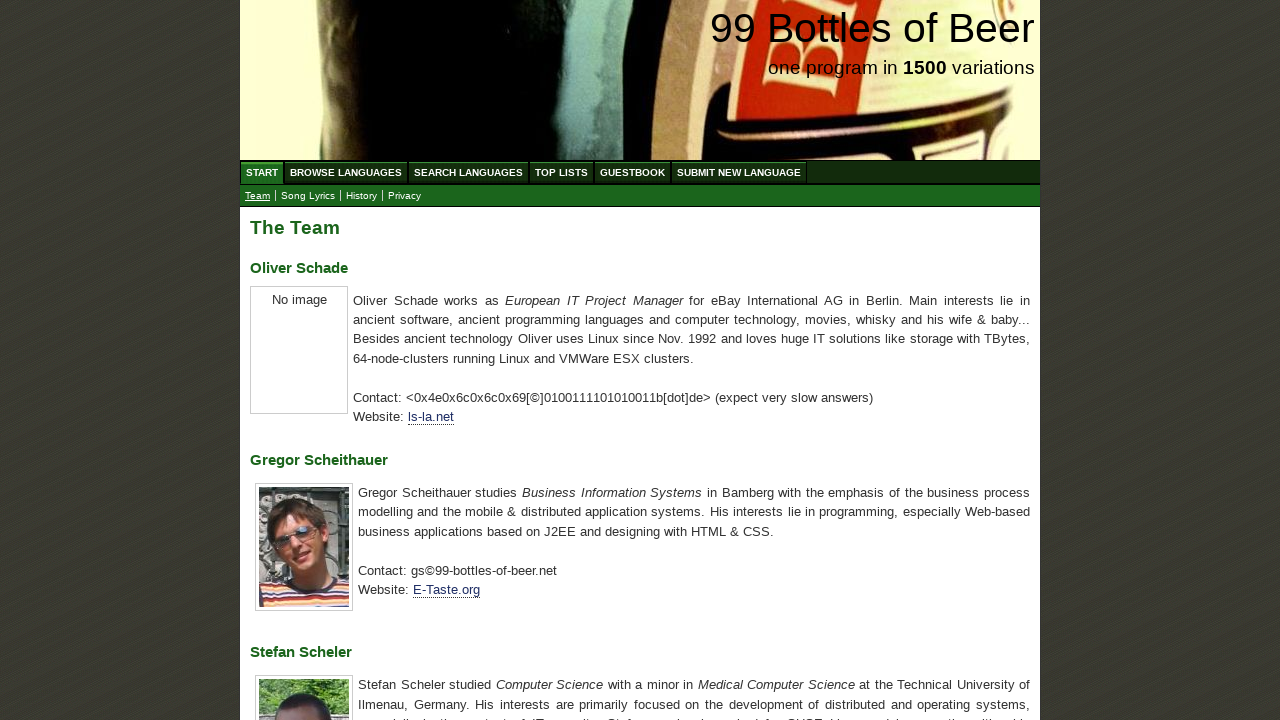

Second team member name element loaded
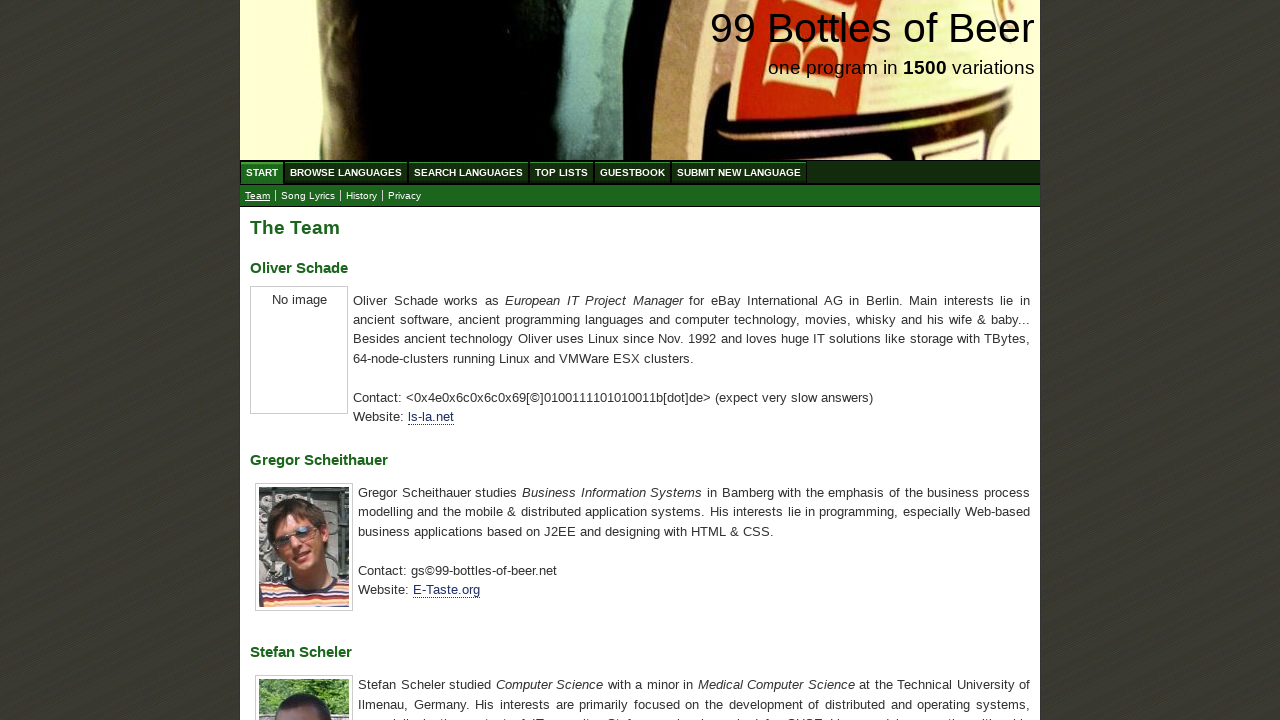

Third team member name element loaded
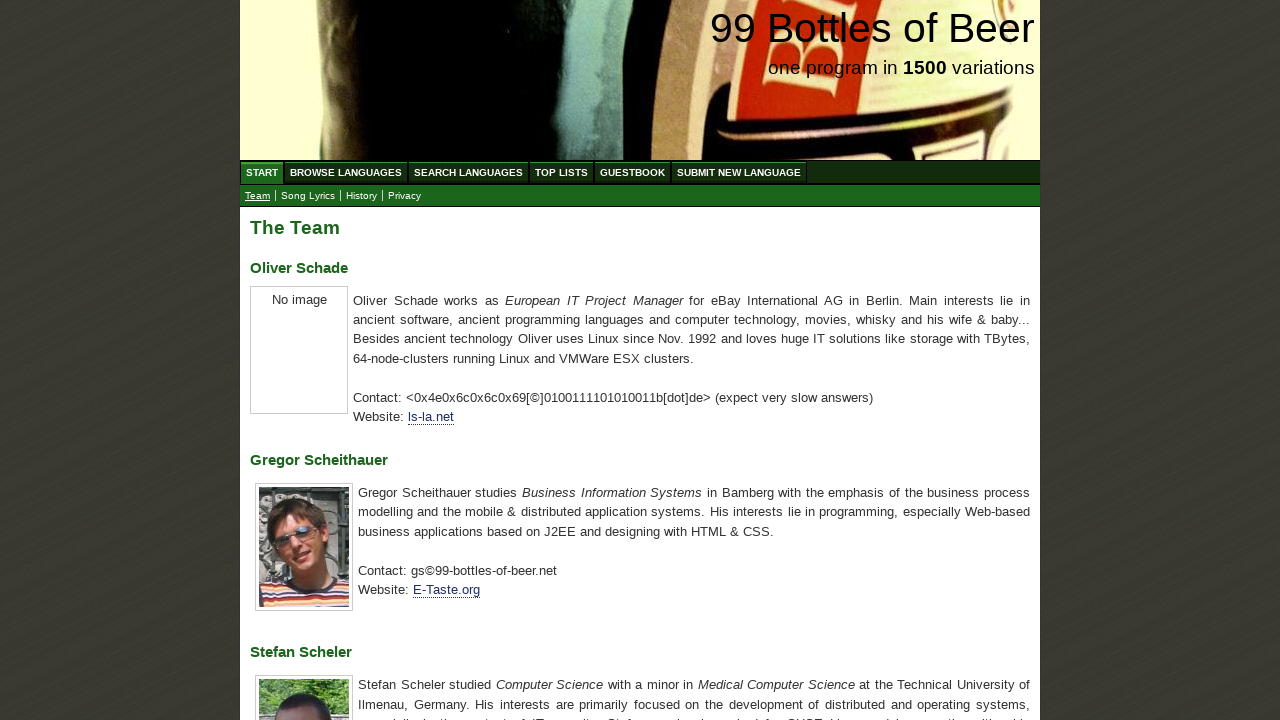

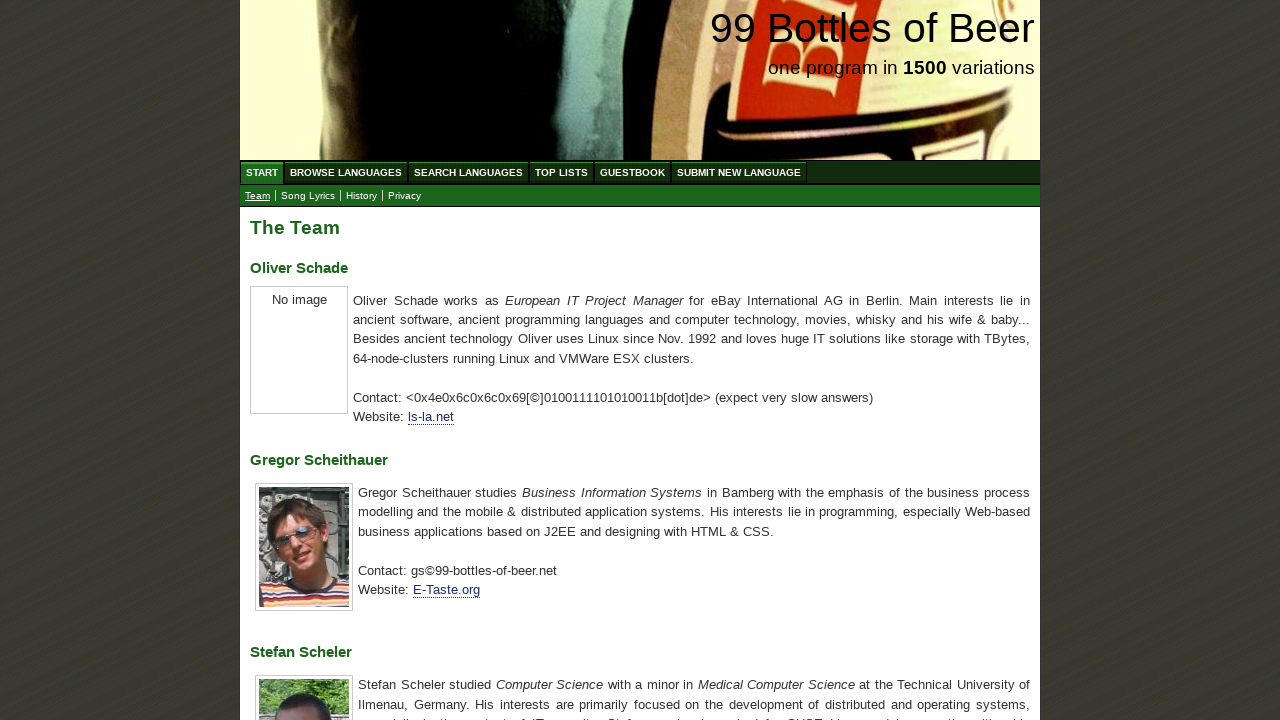